Solves a math problem by extracting a value from an element attribute, calculating the result, filling the answer, selecting checkboxes, and submitting the form

Starting URL: http://suninjuly.github.io/get_attribute.html

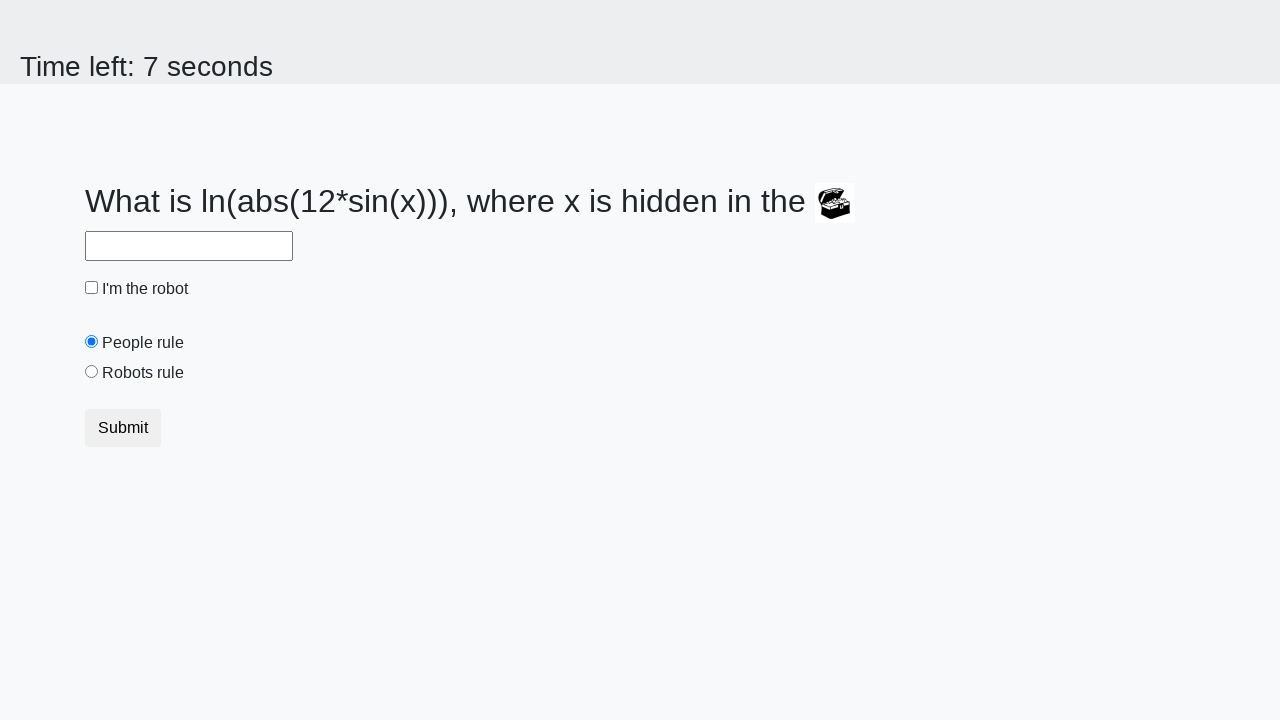

Located treasure element
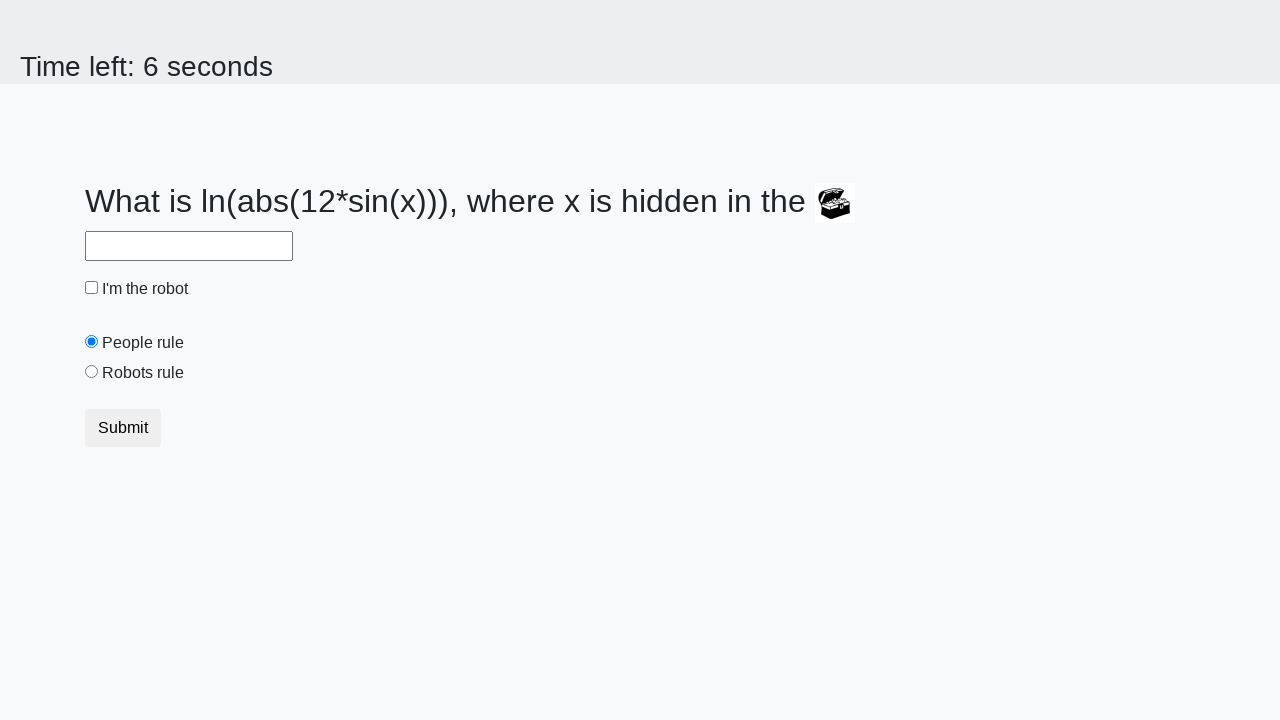

Extracted valuex attribute from treasure element
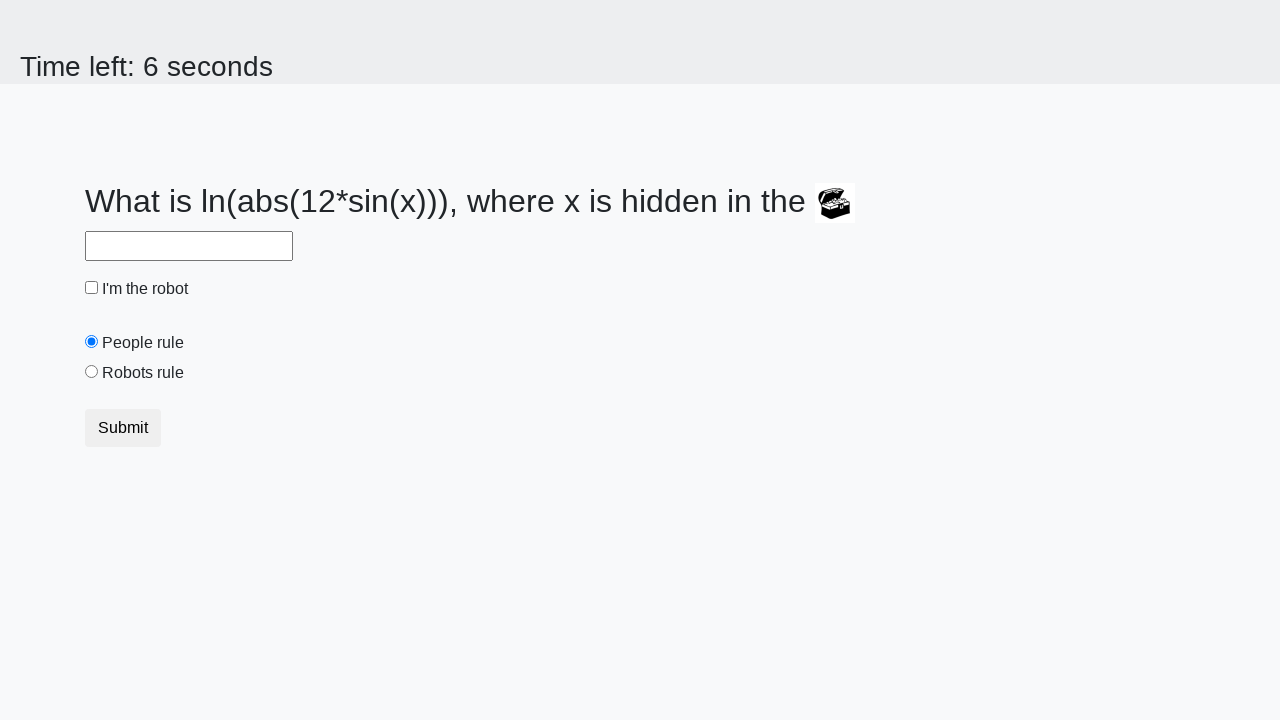

Calculated answer using math formula: 0.6438672145084111
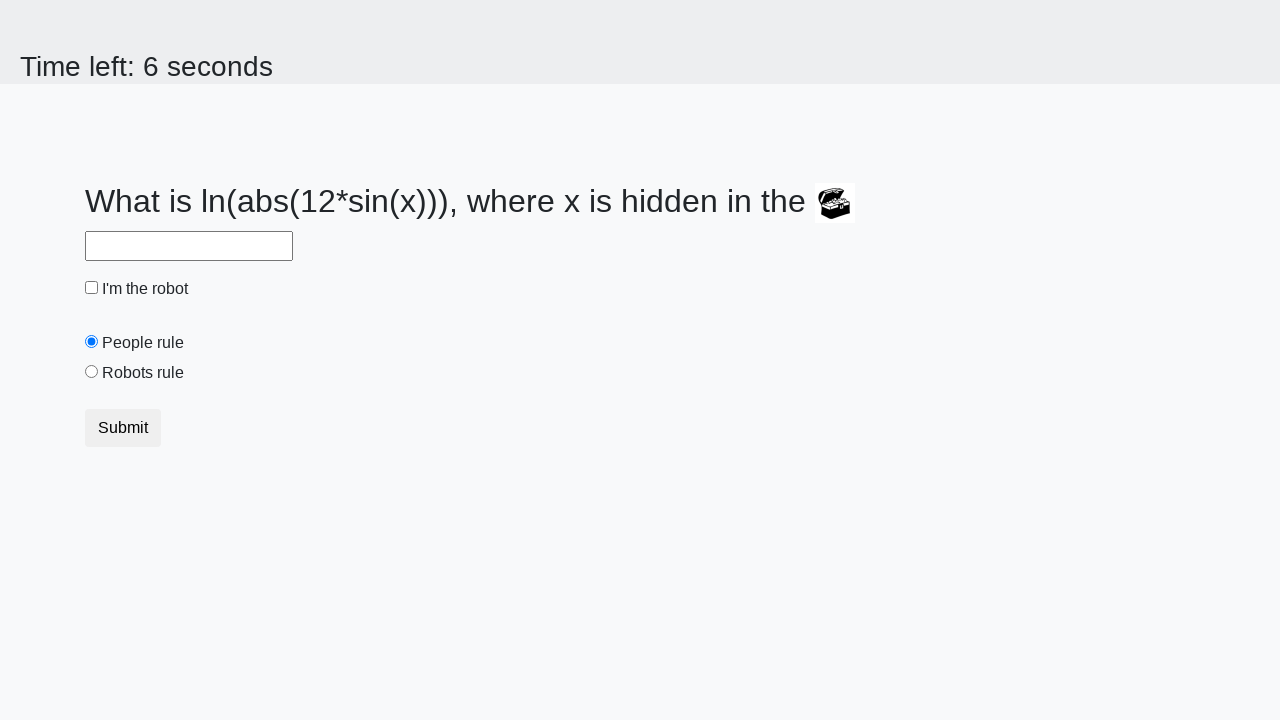

Filled answer field with calculated result on #answer
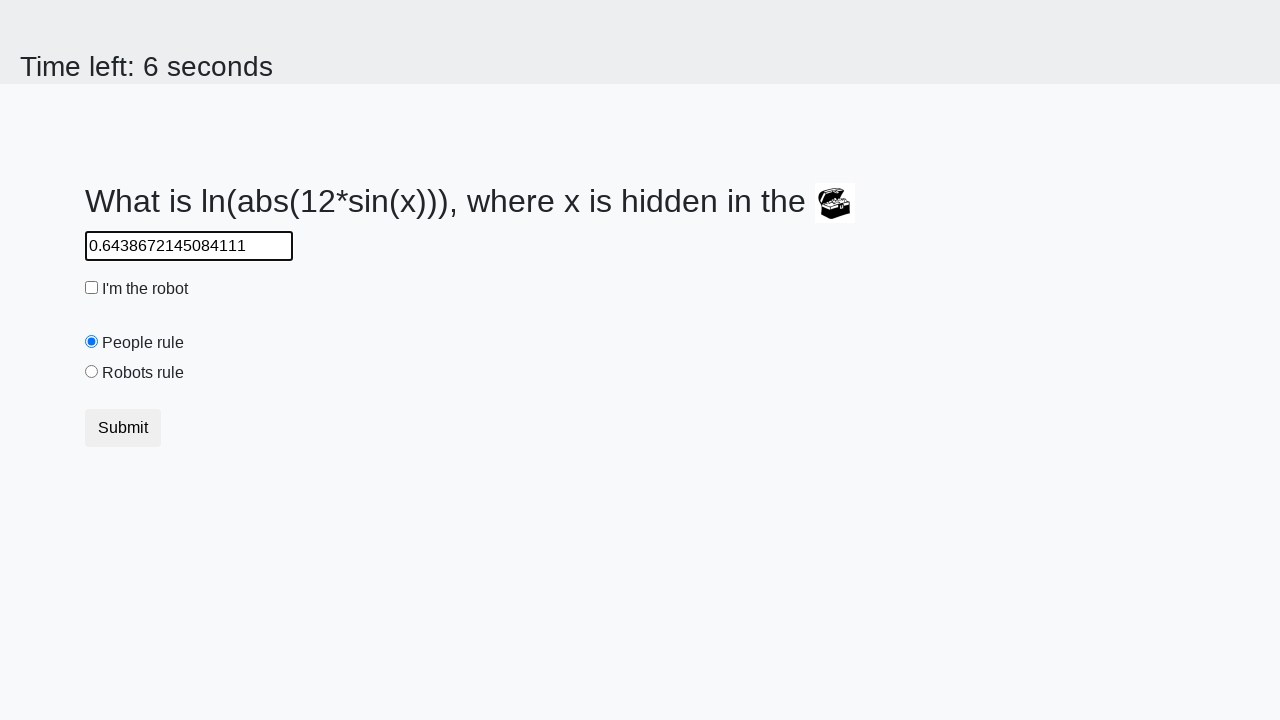

Clicked robot checkbox at (92, 288) on #robotCheckbox
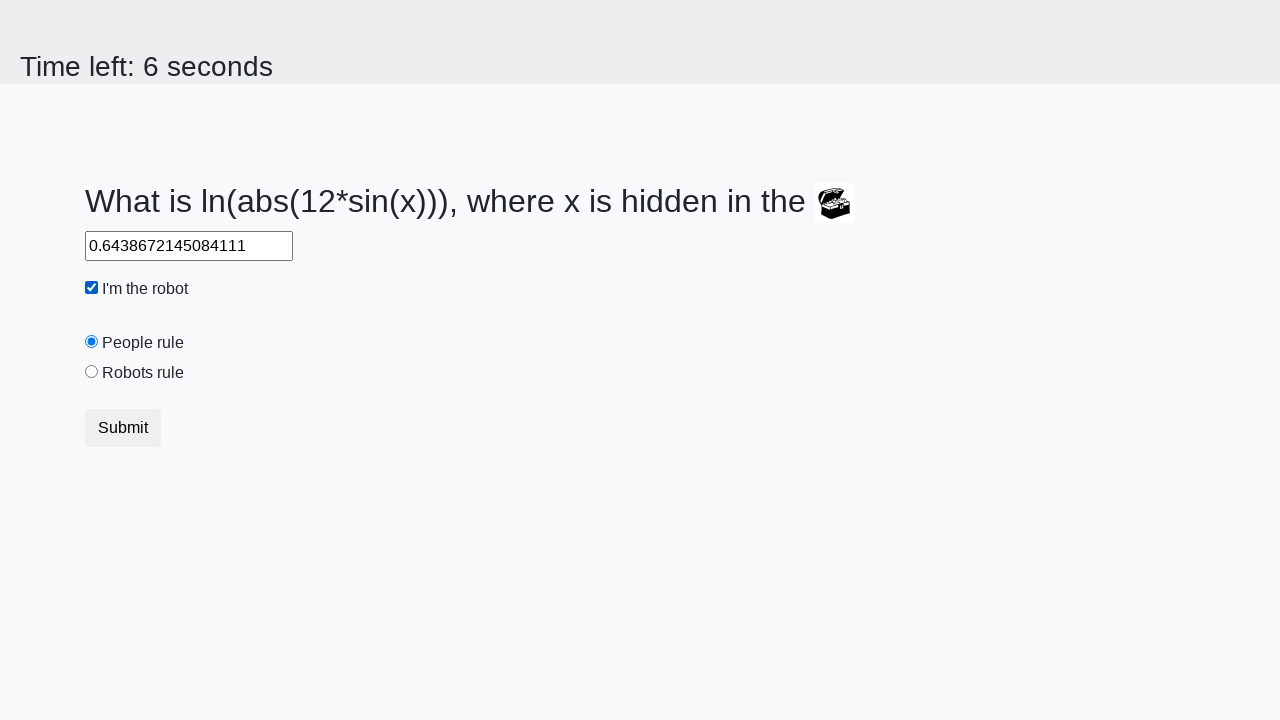

Clicked robots rule radio button at (92, 372) on #robotsRule
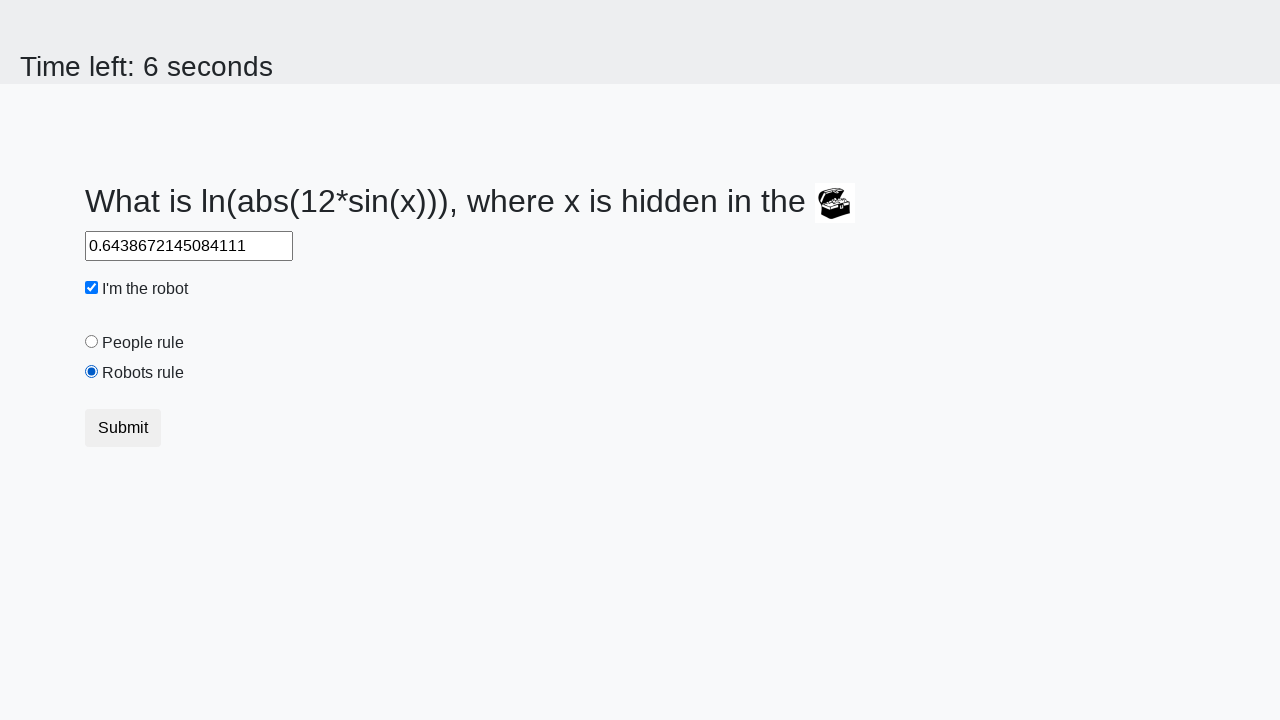

Clicked Submit button to submit form at (123, 428) on button:text("Submit")
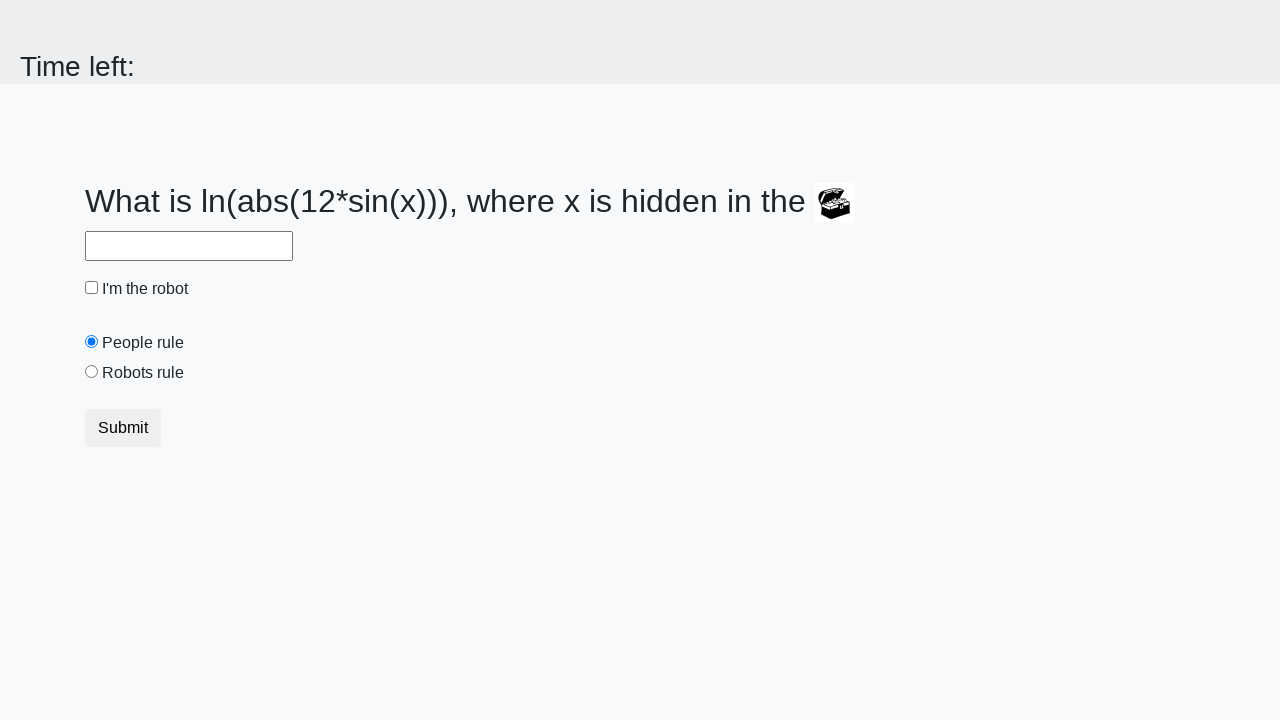

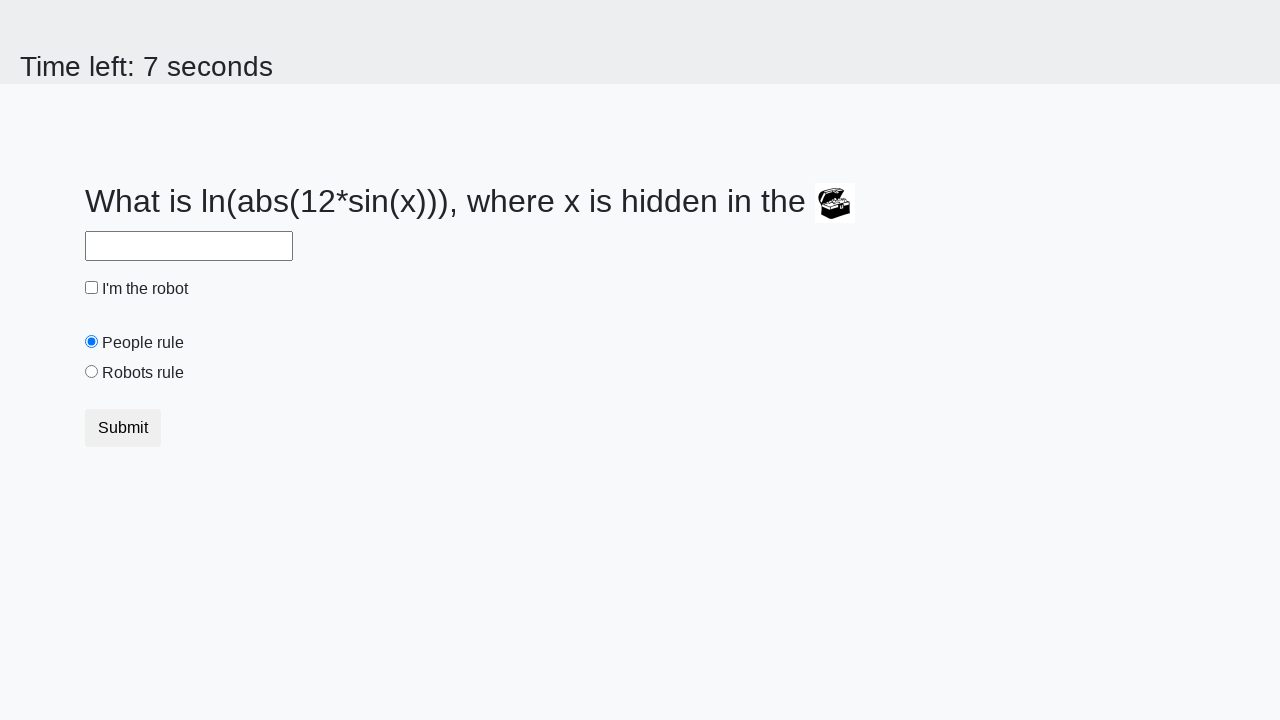